Tests the Contact form by filling in email, name, and message fields and submitting

Starting URL: https://www.demoblaze.com/

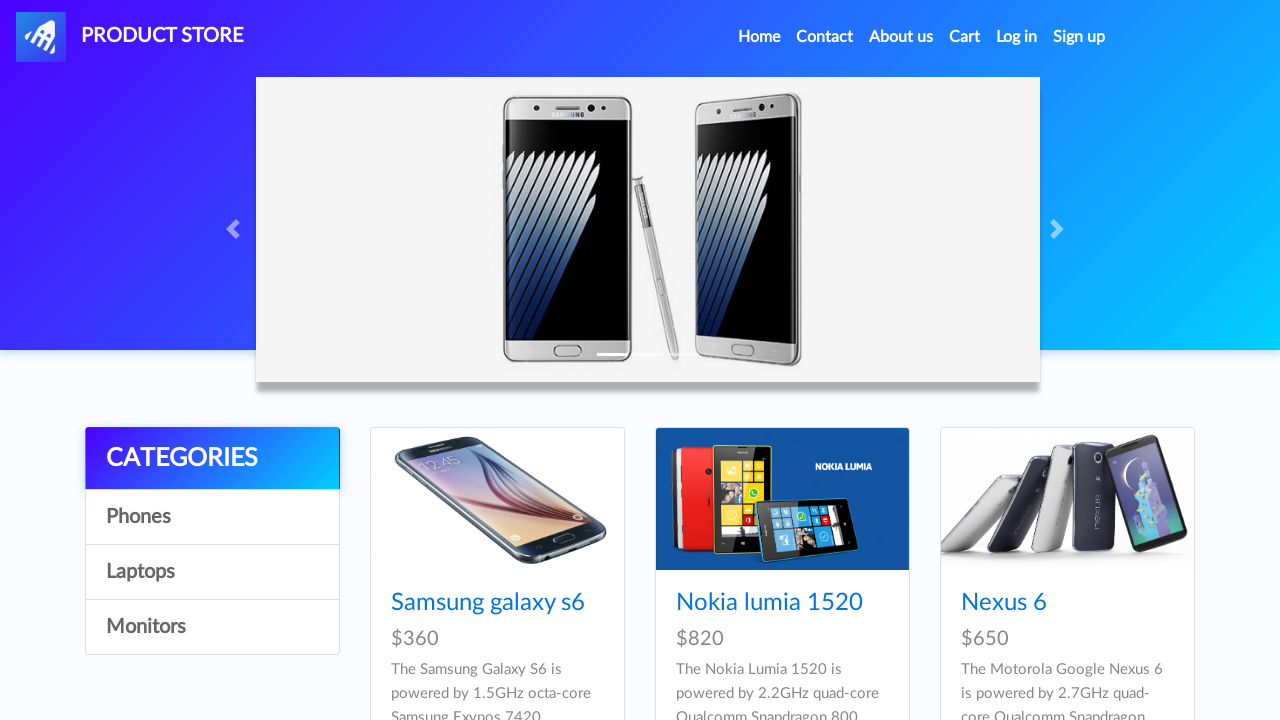

Page loaded and network idle
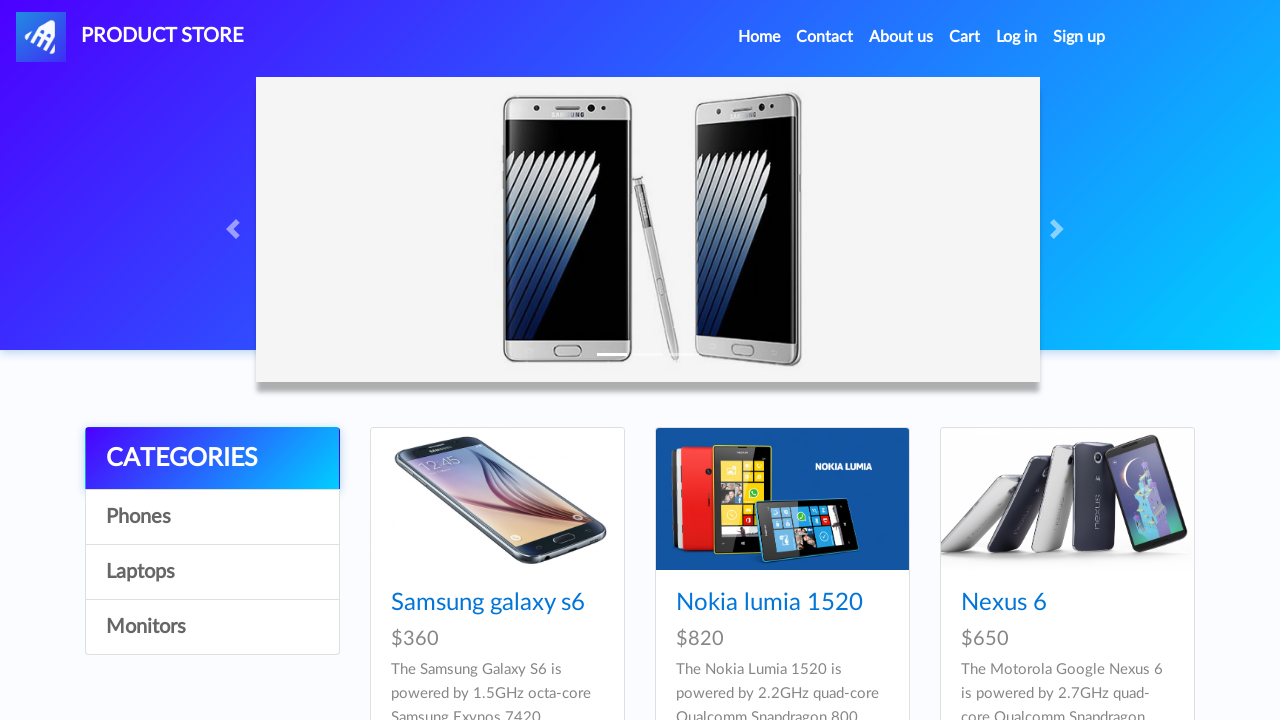

Clicked Contact link in navbar at (825, 37) on #navbarExample a.nav-link:has-text('Contact')
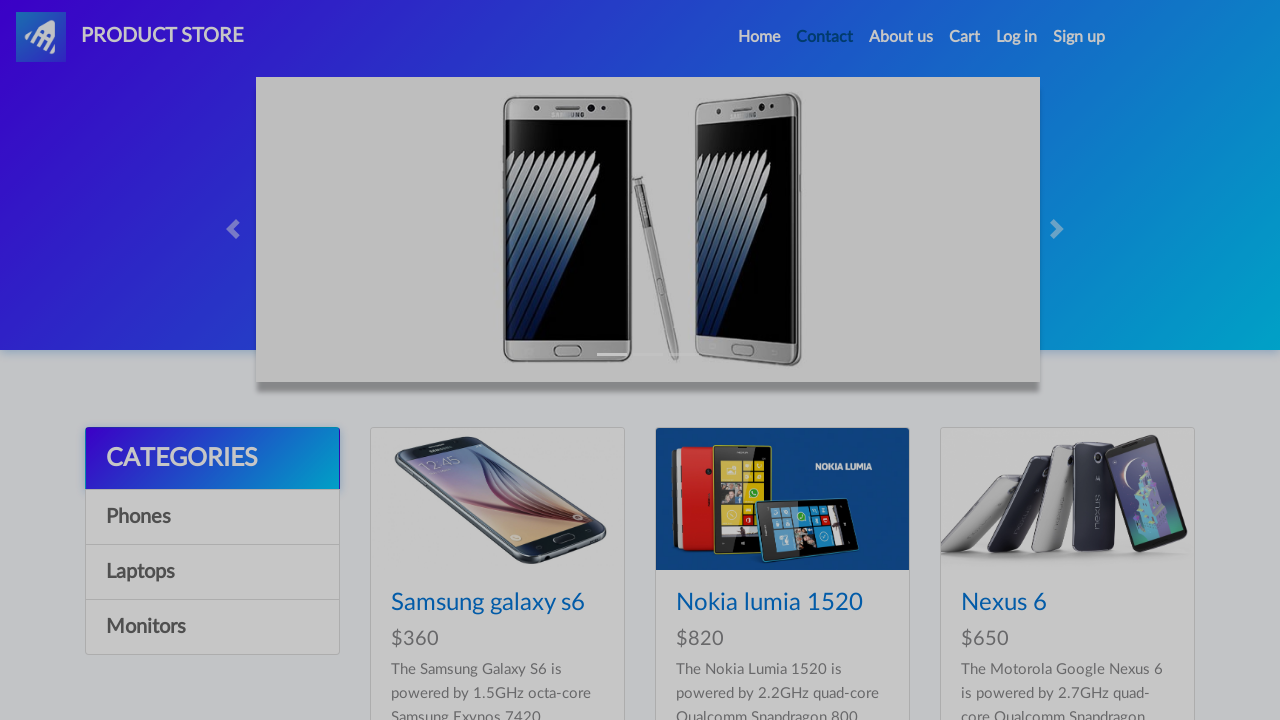

Contact modal appeared
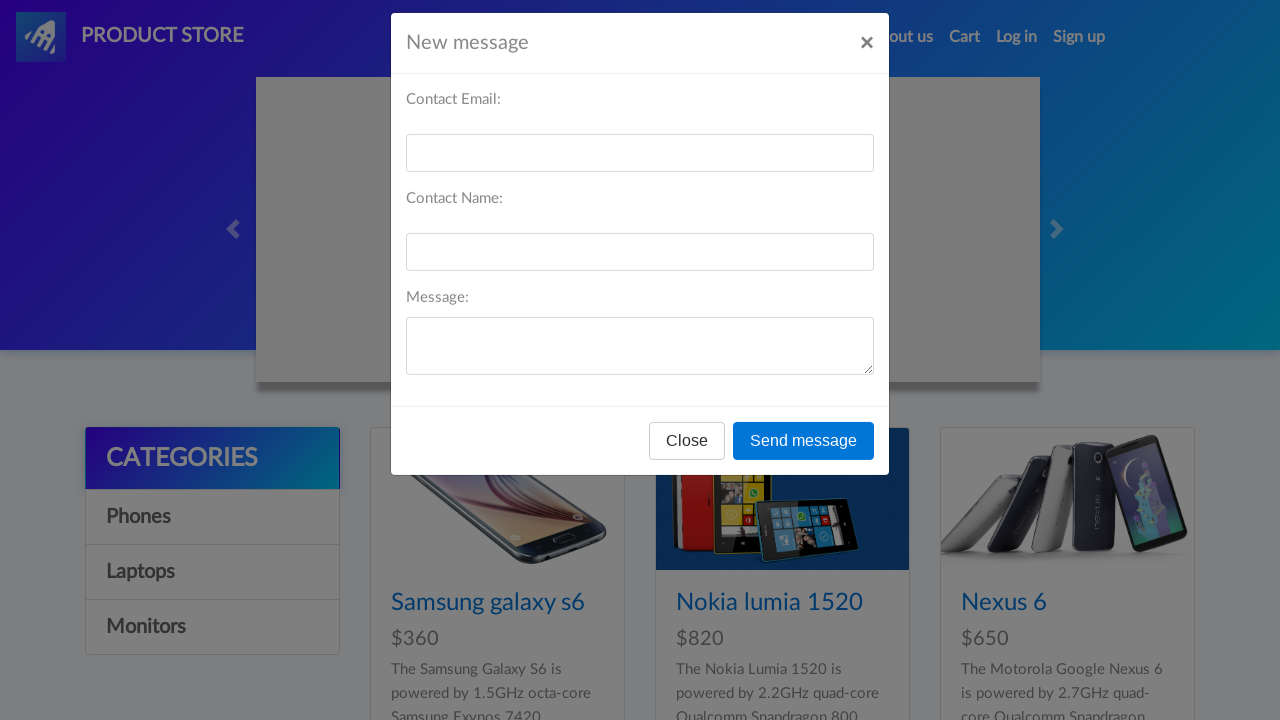

Filled email field with 'testcontact@example.com' on #recipient-email
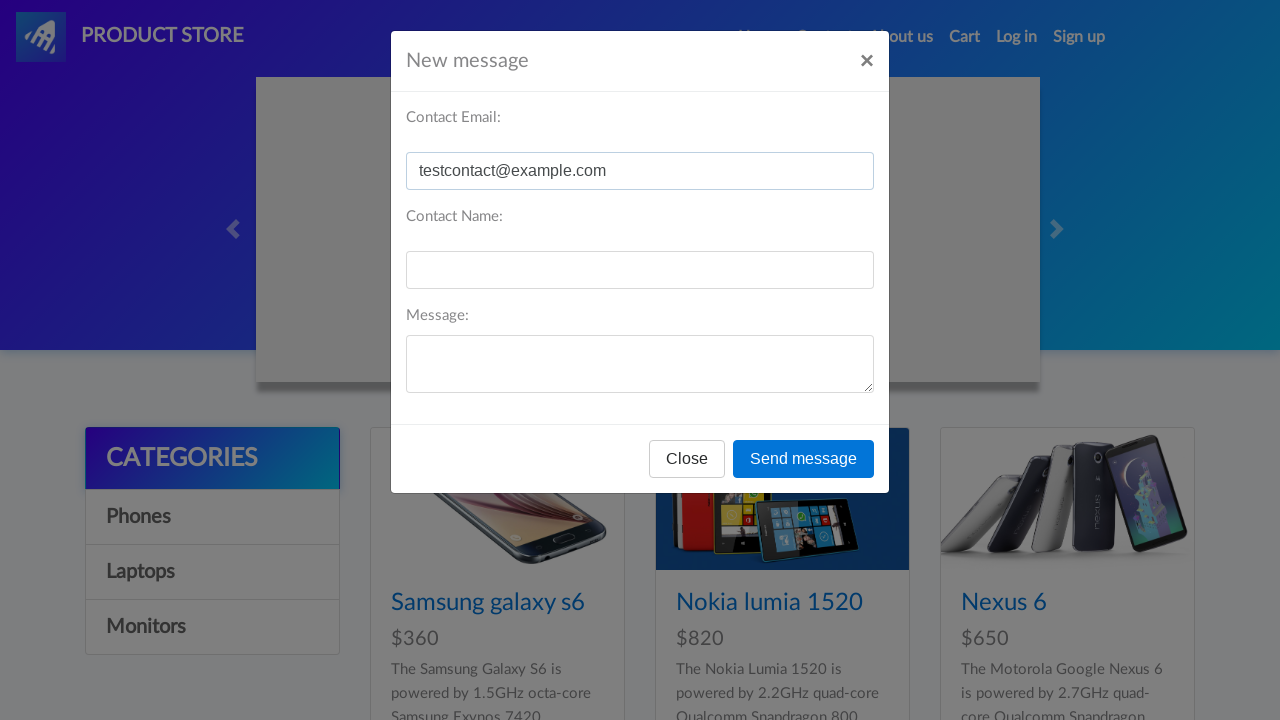

Filled name field with 'TestUser' on #recipient-name
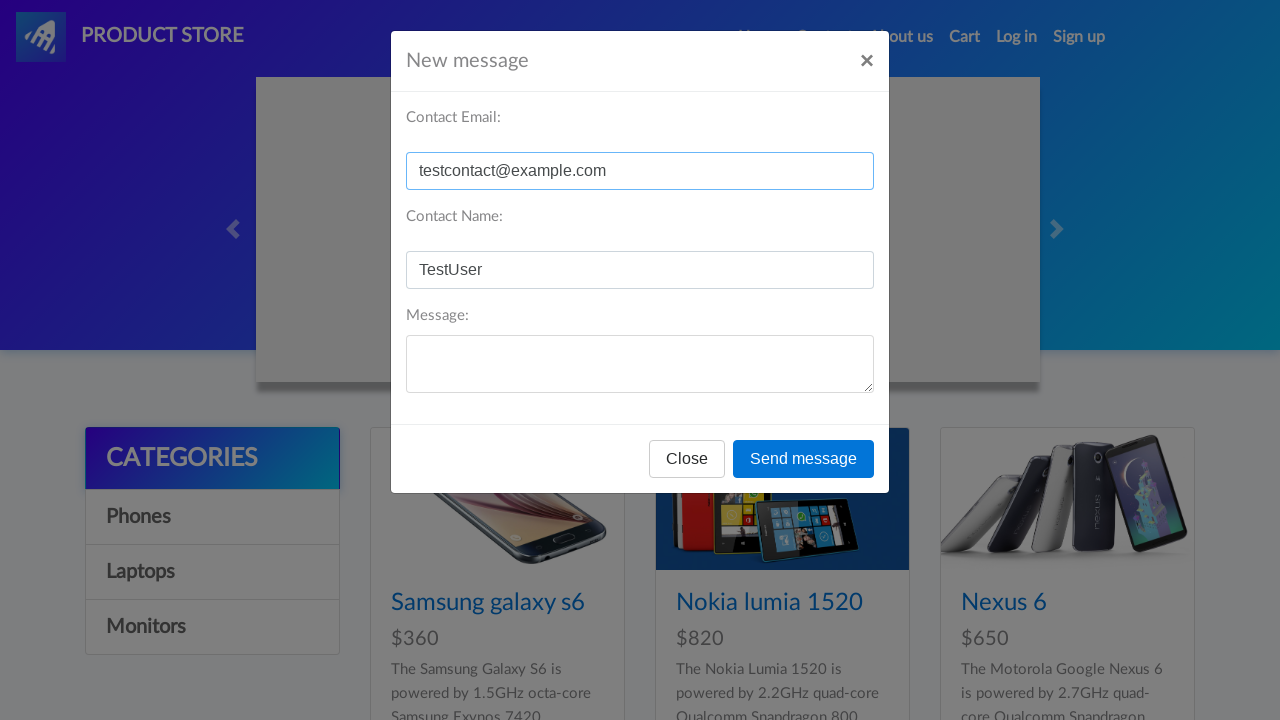

Filled message field with 'This is a test message' on #message-text
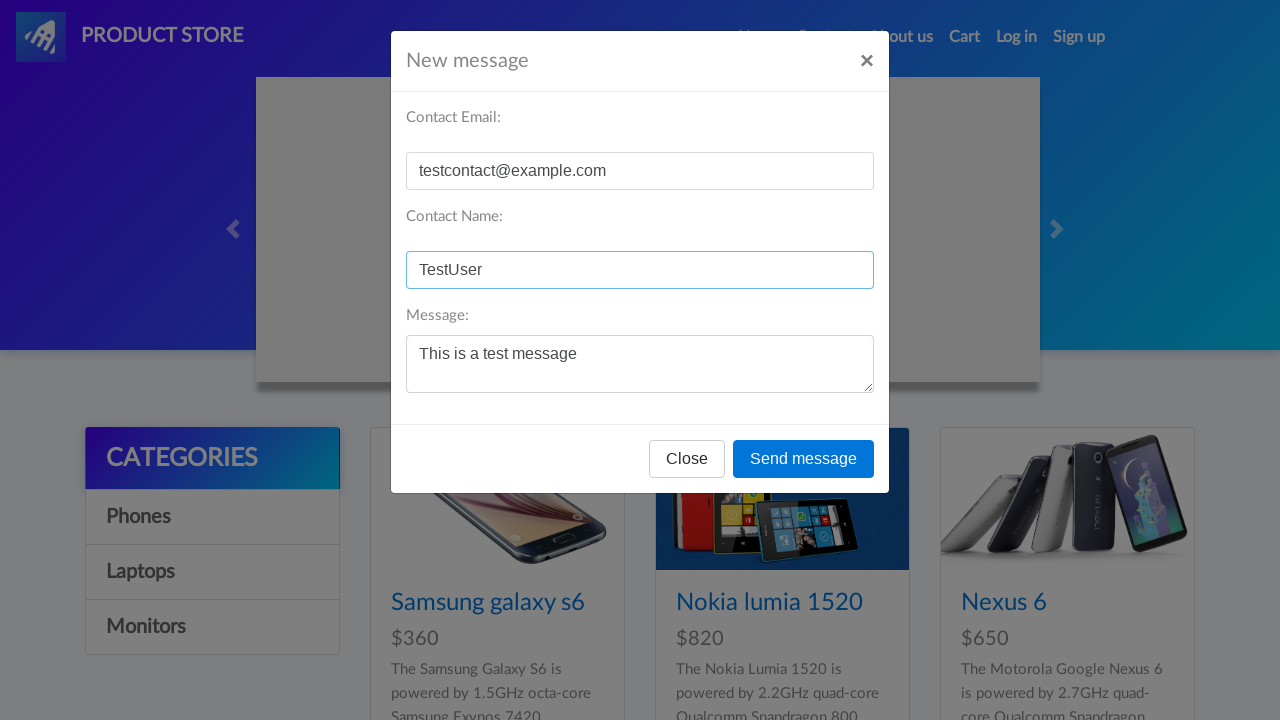

Clicked send button to submit contact form at (804, 459) on button[onclick='send()']
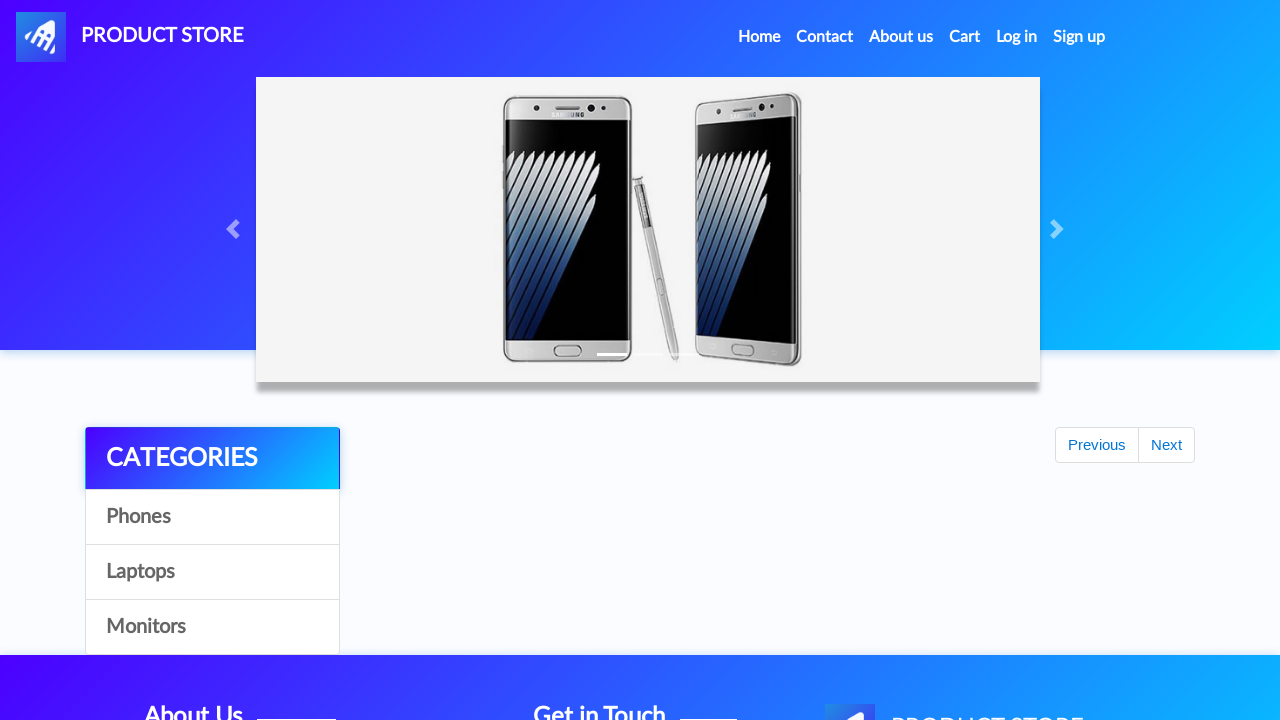

Alert dialog accepted - thank you message displayed
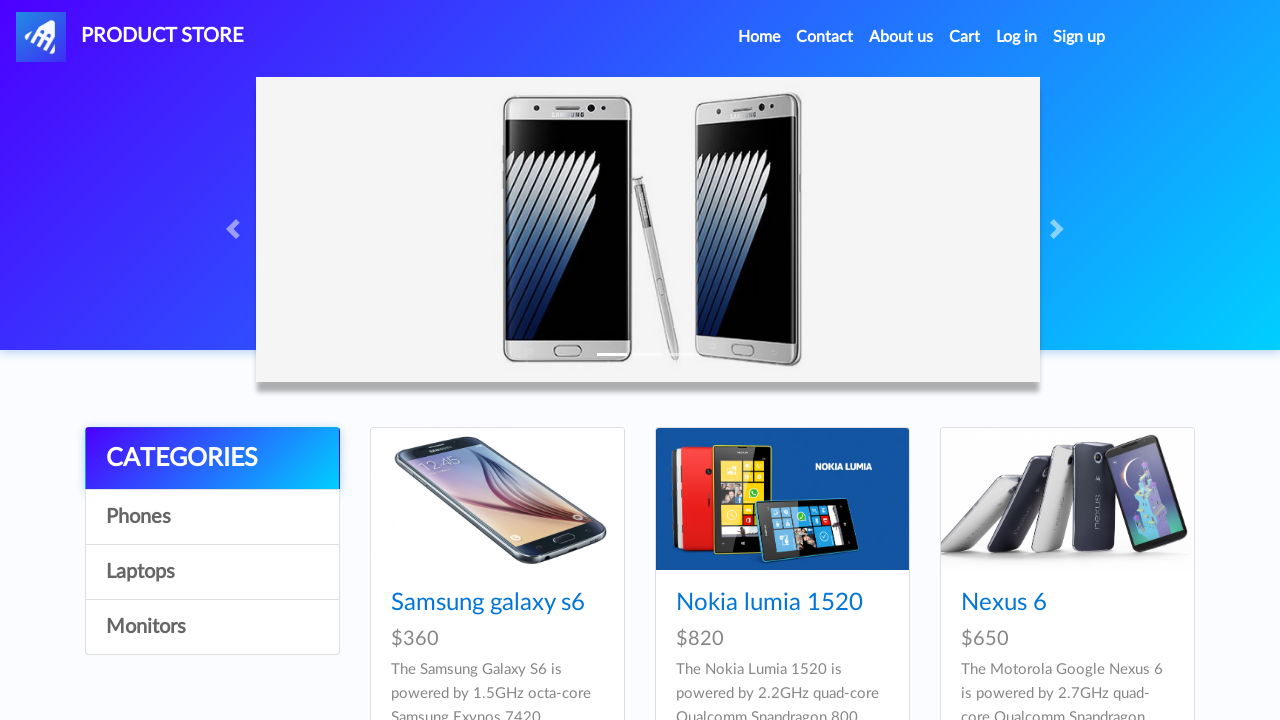

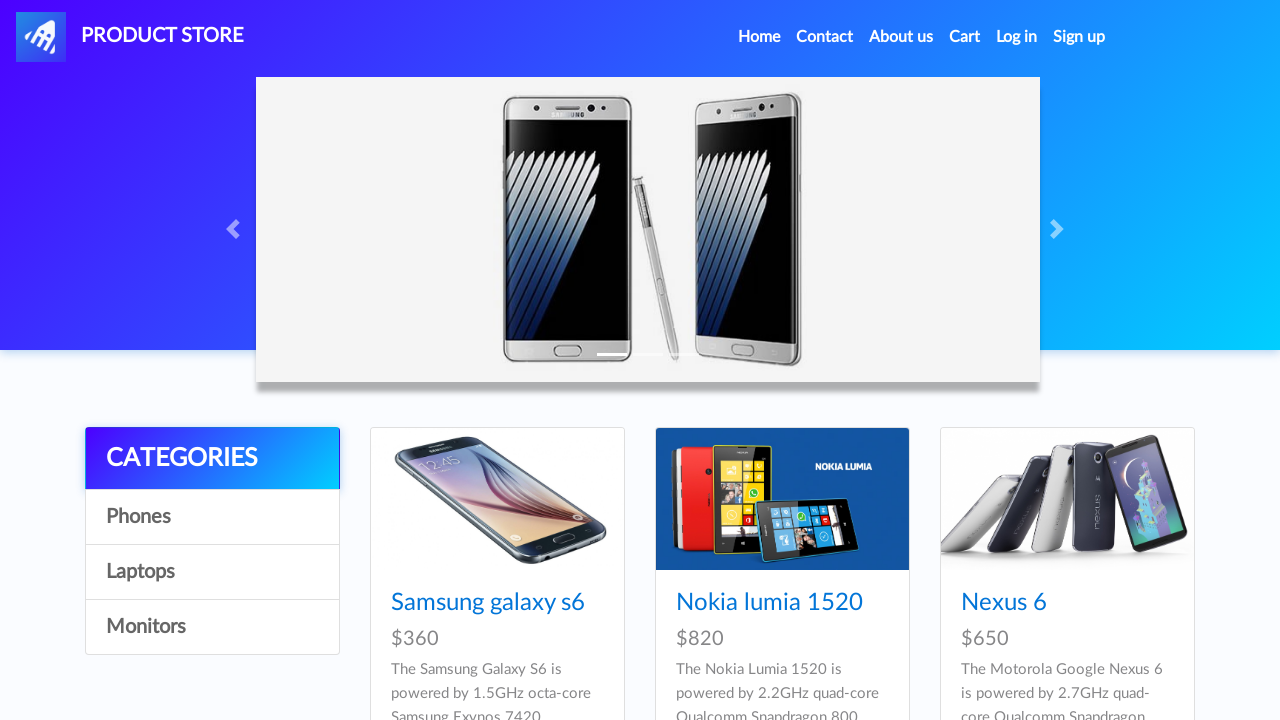